Tests a slow calculator by setting a delay timer to 45 seconds, performing the calculation 7 + 8, and waiting for the result to display 15

Starting URL: https://bonigarcia.dev/selenium-webdriver-java/slow-calculator.html

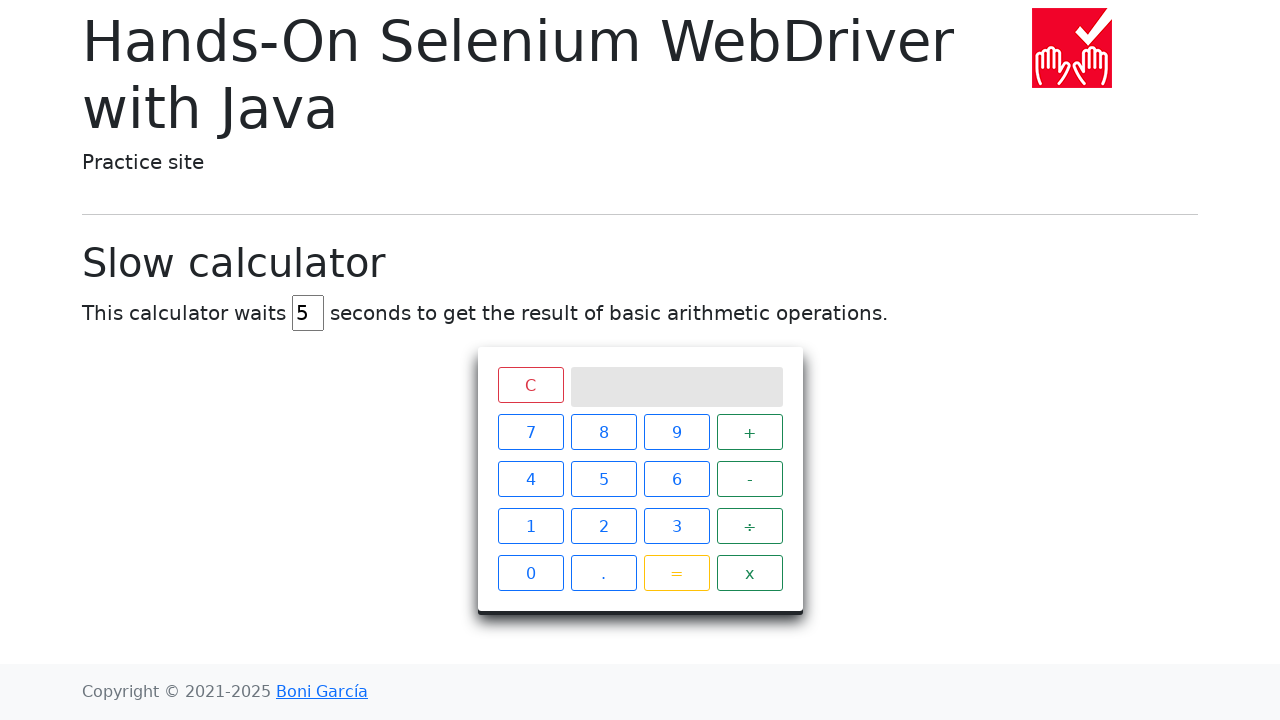

Cleared the delay field on #delay
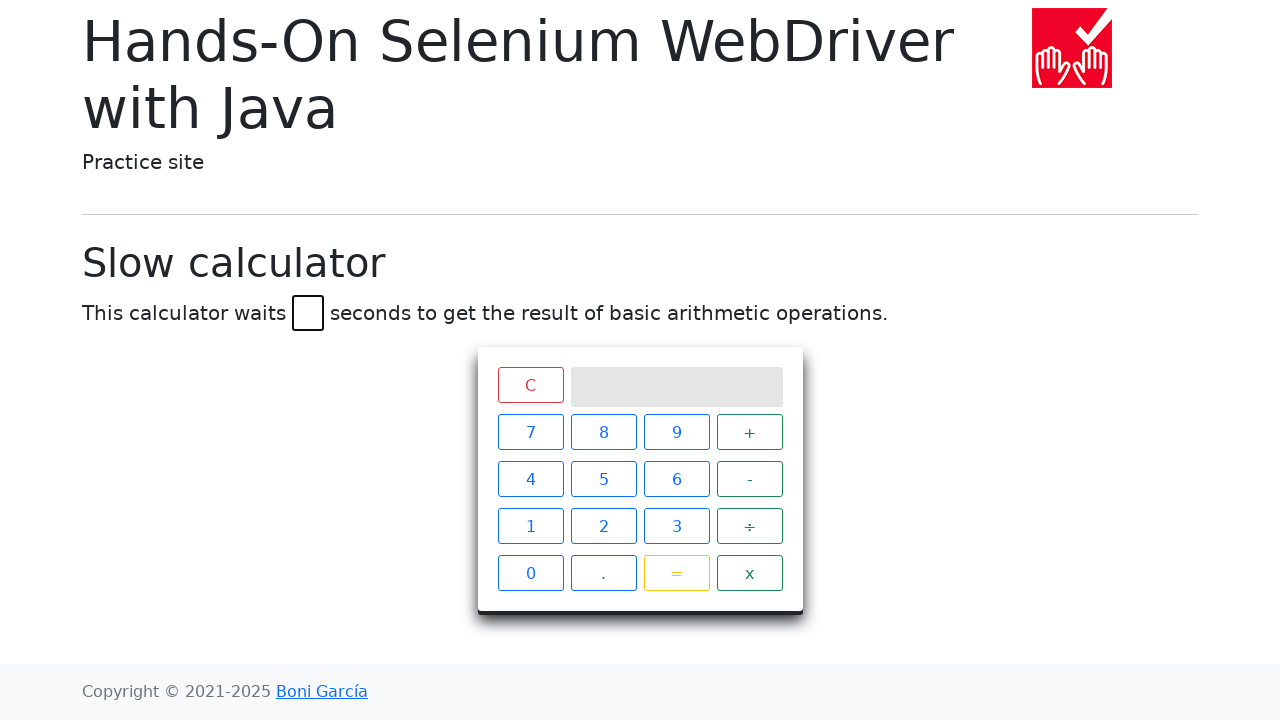

Set delay timer to 45 seconds on #delay
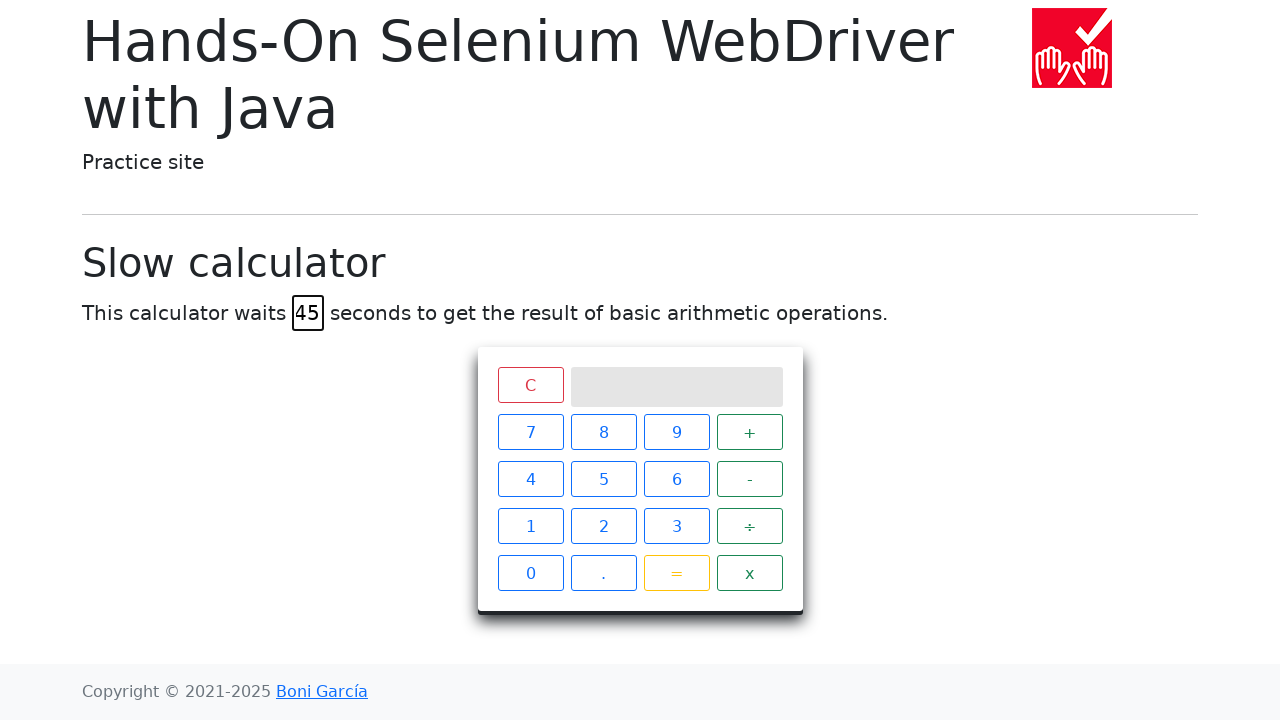

Clicked button 7 at (530, 432) on xpath=//span[@class='btn btn-outline-primary'][1]
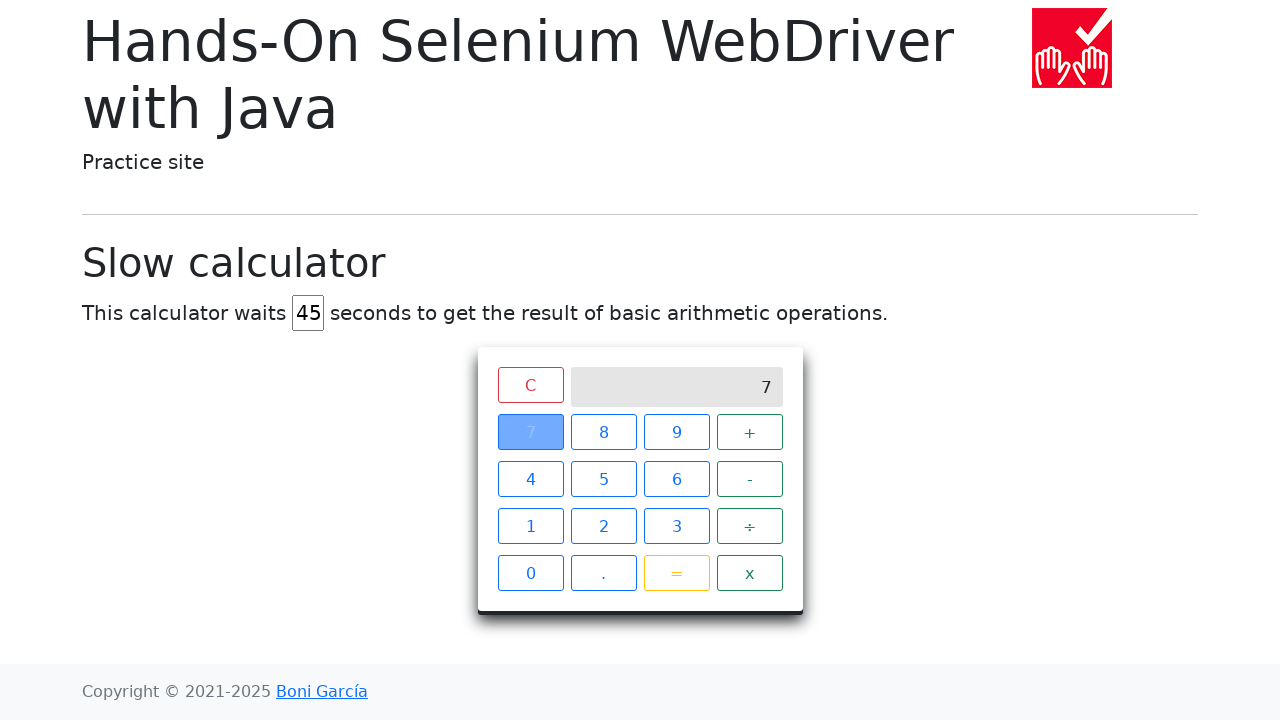

Clicked button + (plus) at (750, 432) on xpath=//span[@class='operator btn btn-outline-success'][1]
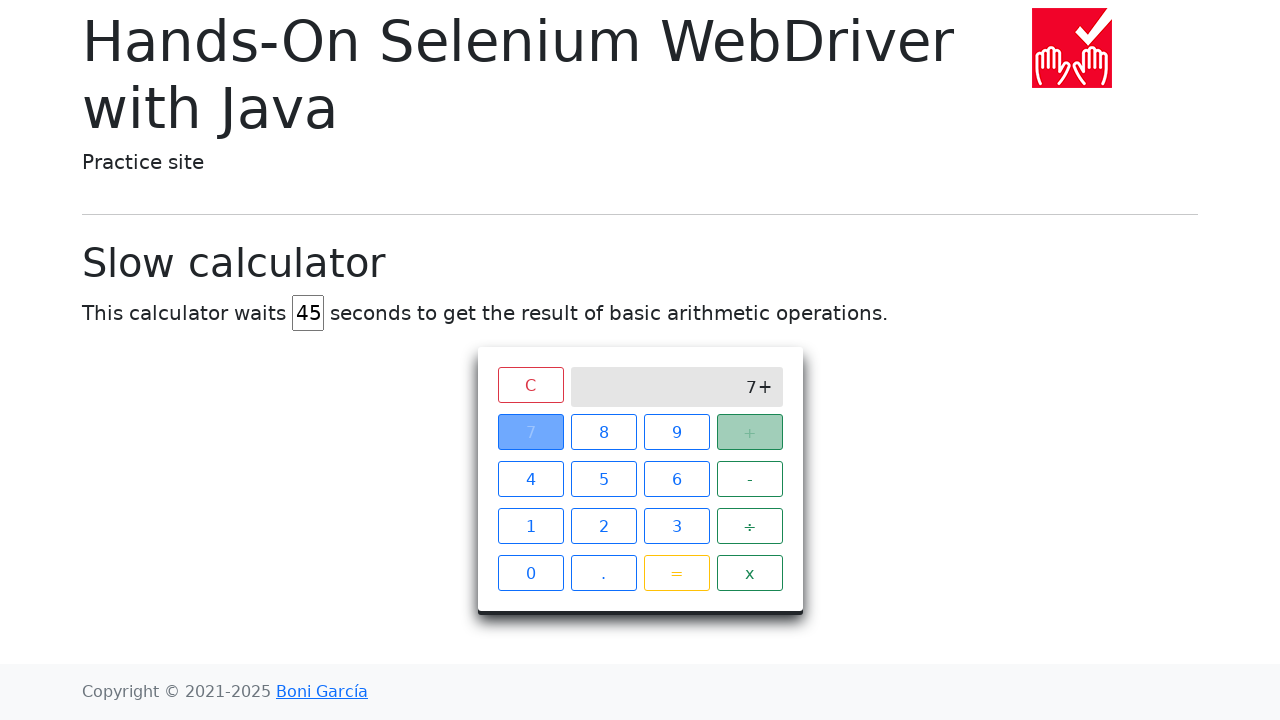

Clicked button 8 at (604, 432) on xpath=//span[@class='btn btn-outline-primary'][2]
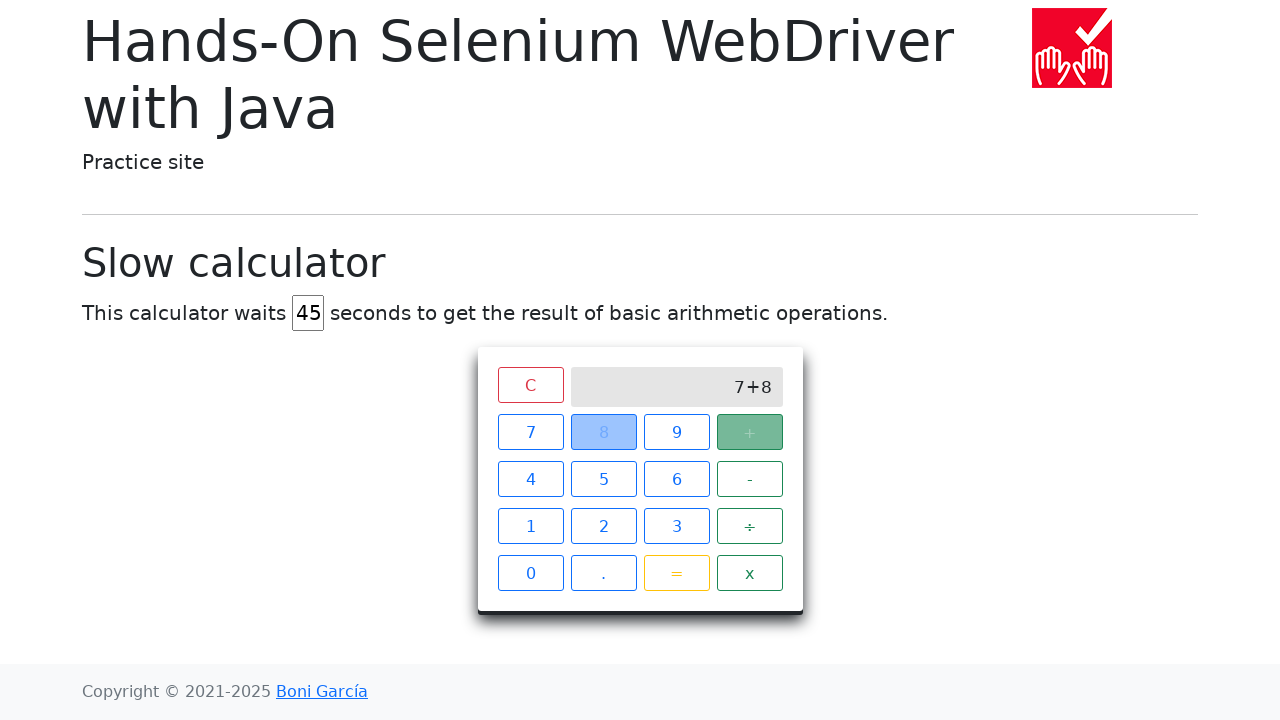

Clicked button = (equals) at (676, 573) on xpath=//span[@class='btn btn-outline-warning']
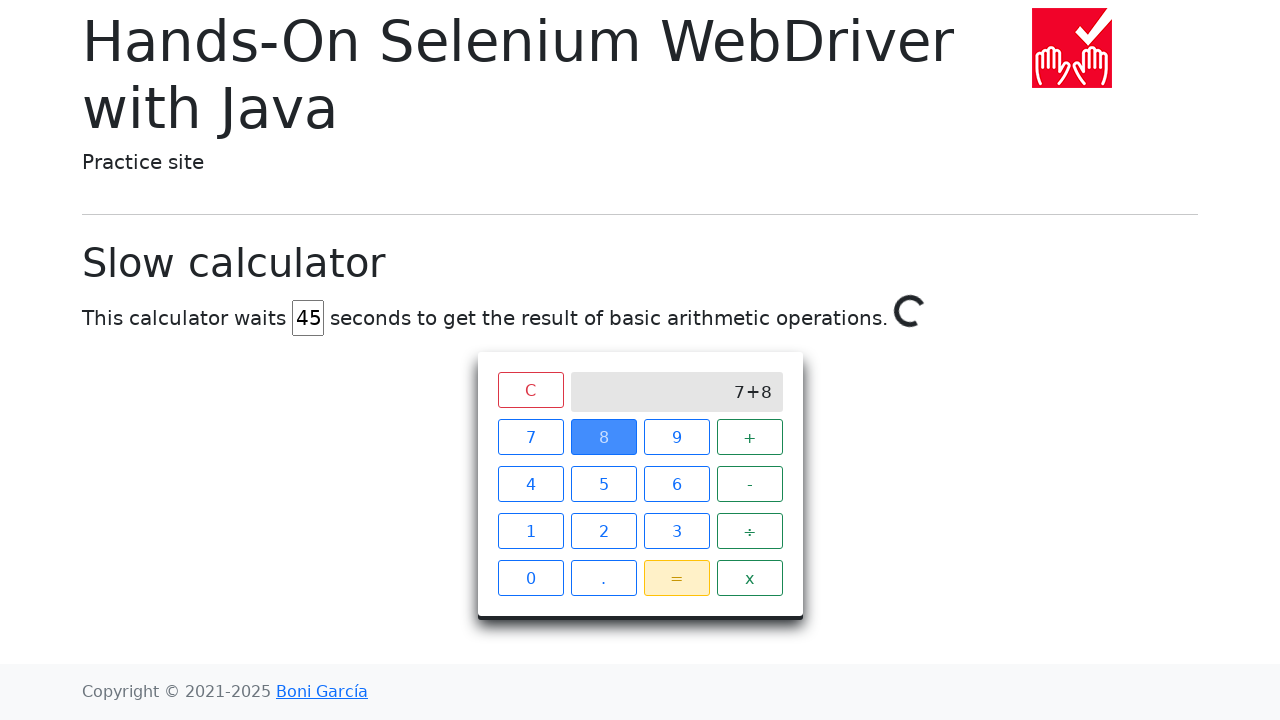

Waited for result to display 15 on slow calculator
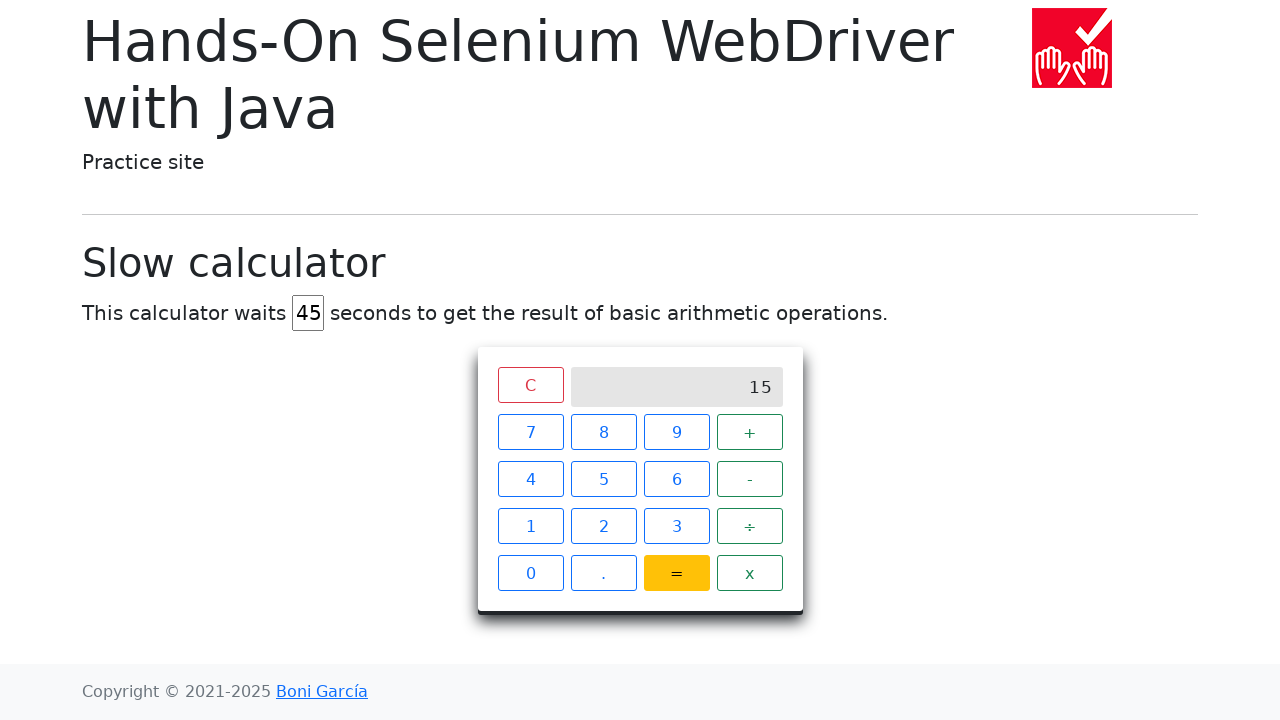

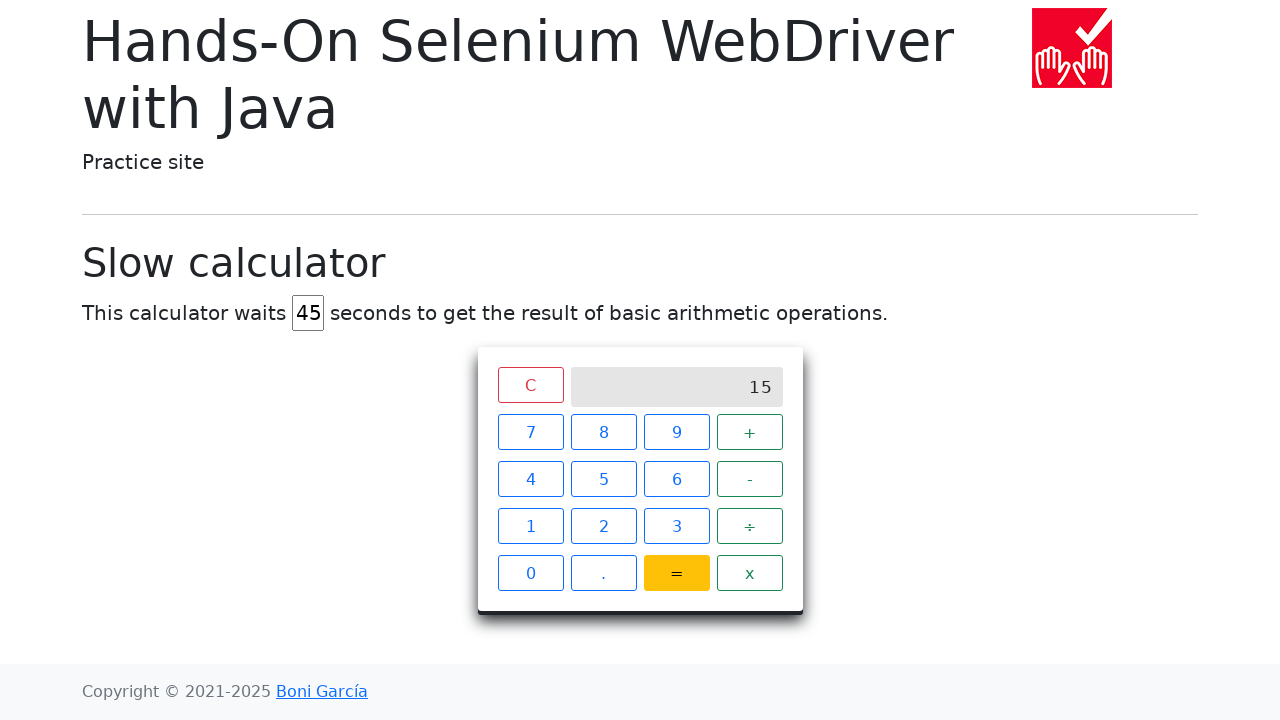